Fills out a practice form with personal information (first name, last name, mobile number, gender) and submits it

Starting URL: https://demoqa.com/automation-practice-form

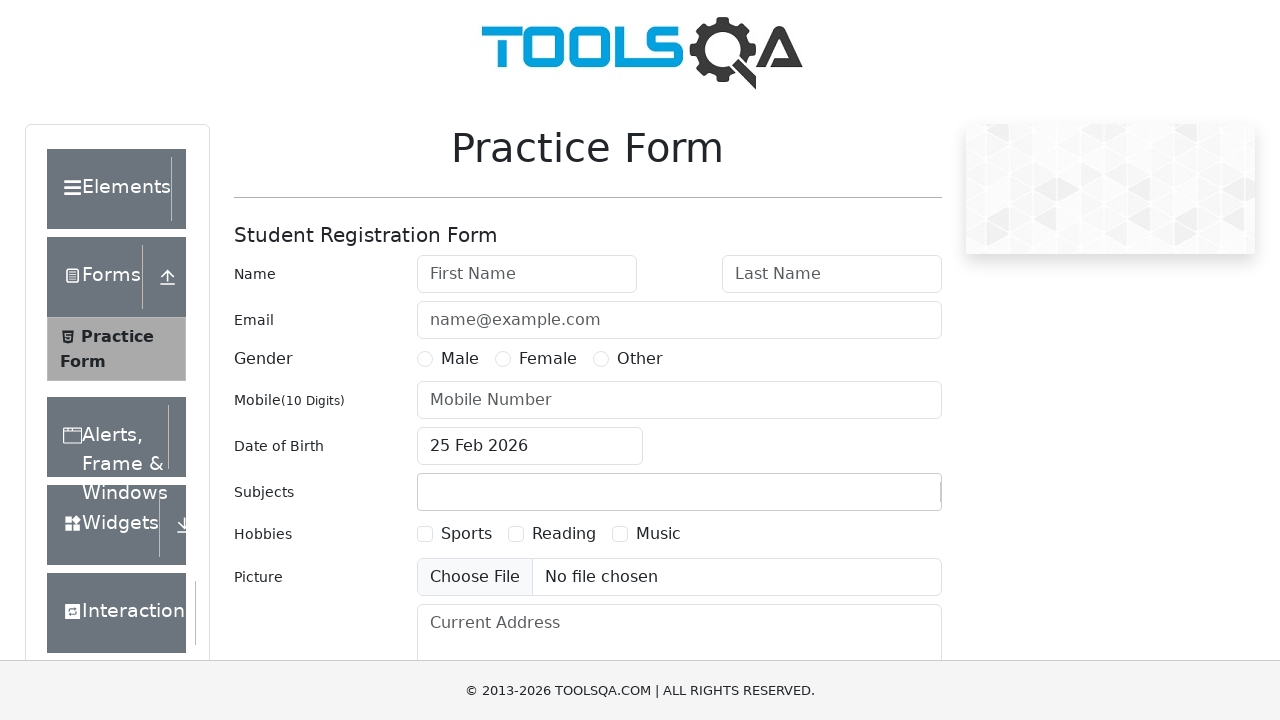

Filled first name field with 'John' on #firstName
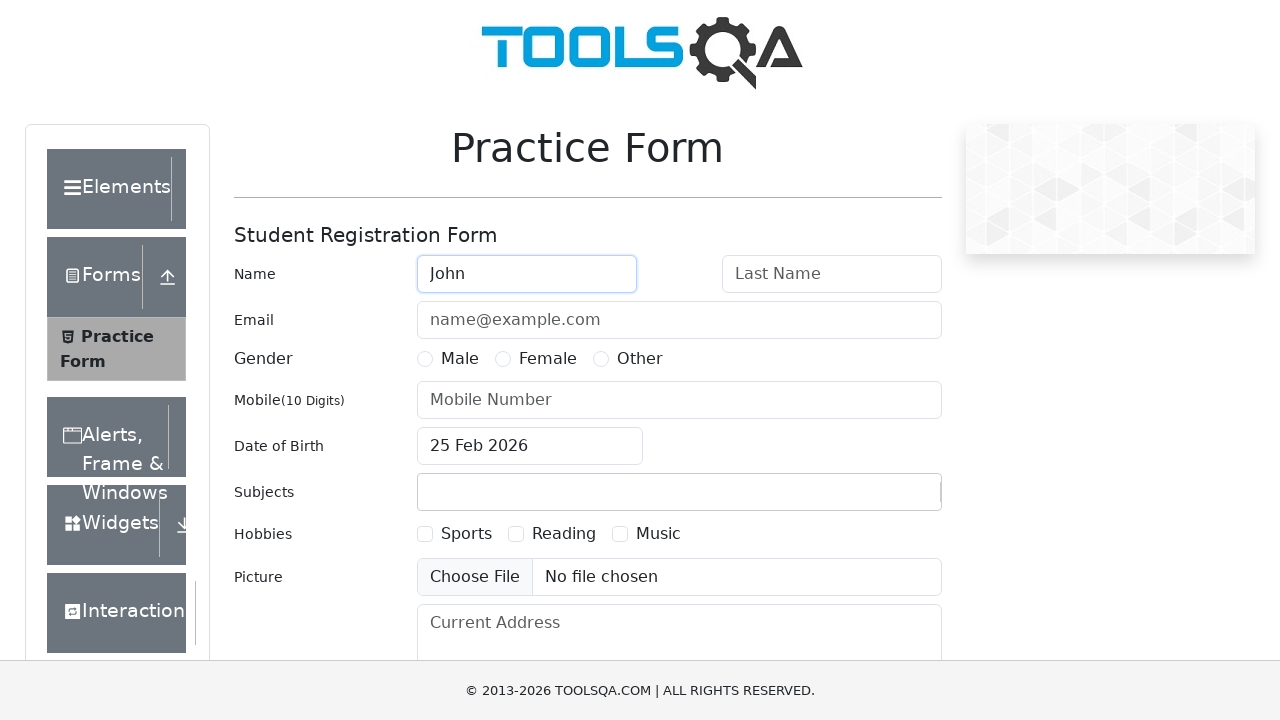

Filled last name field with 'Smith' on #lastName
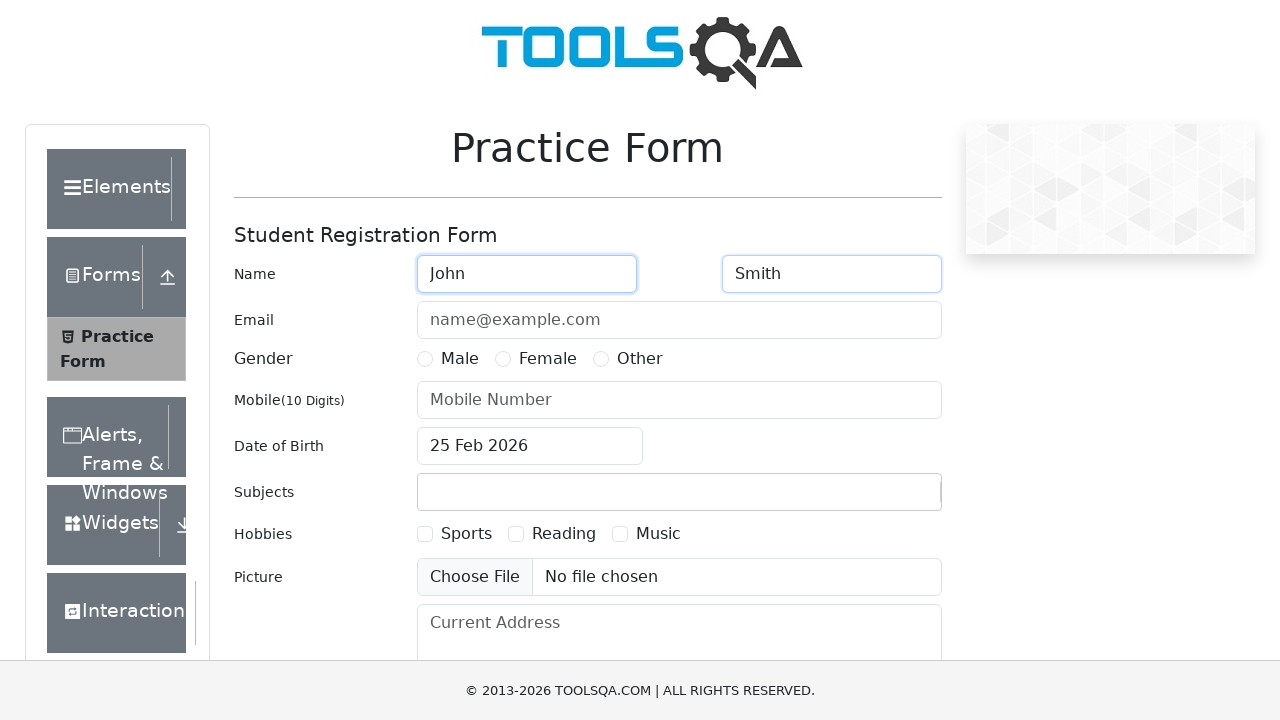

Filled mobile number field with '5551234567' on #userNumber
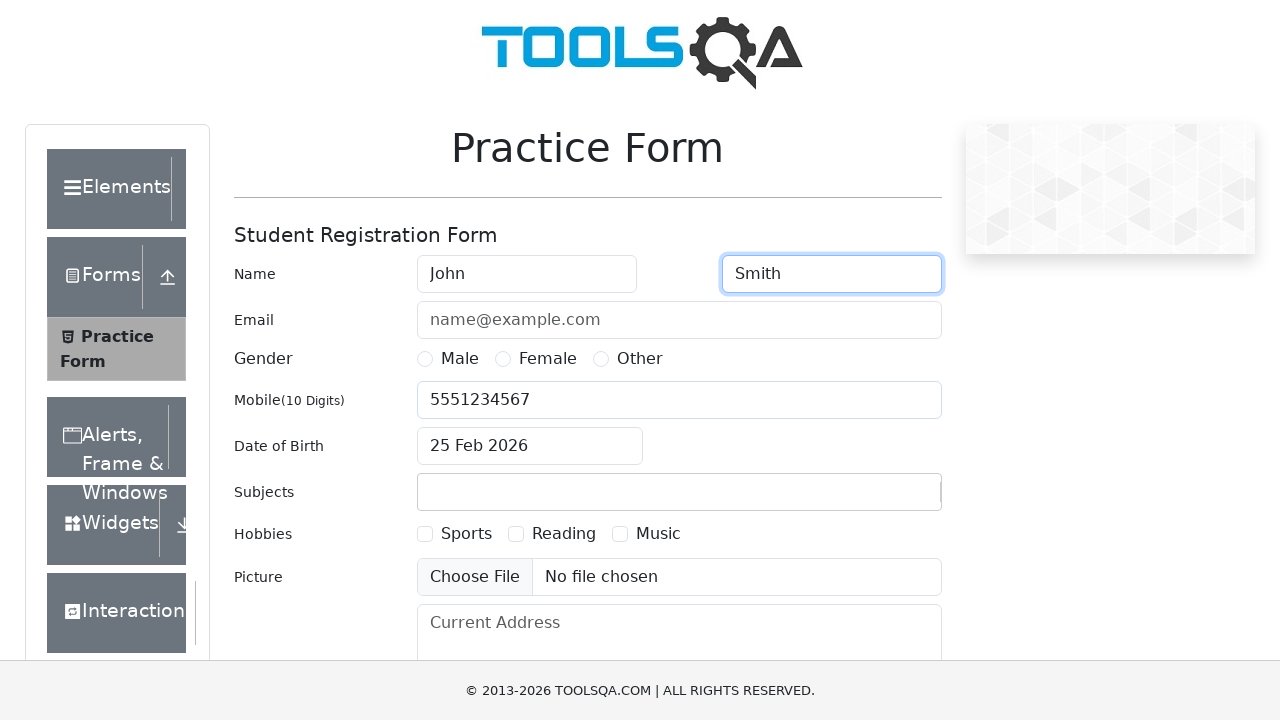

Selected gender by clicking radio button at (448, 359) on xpath=//div[@id='genterWrapper']/div[2]/div[1]
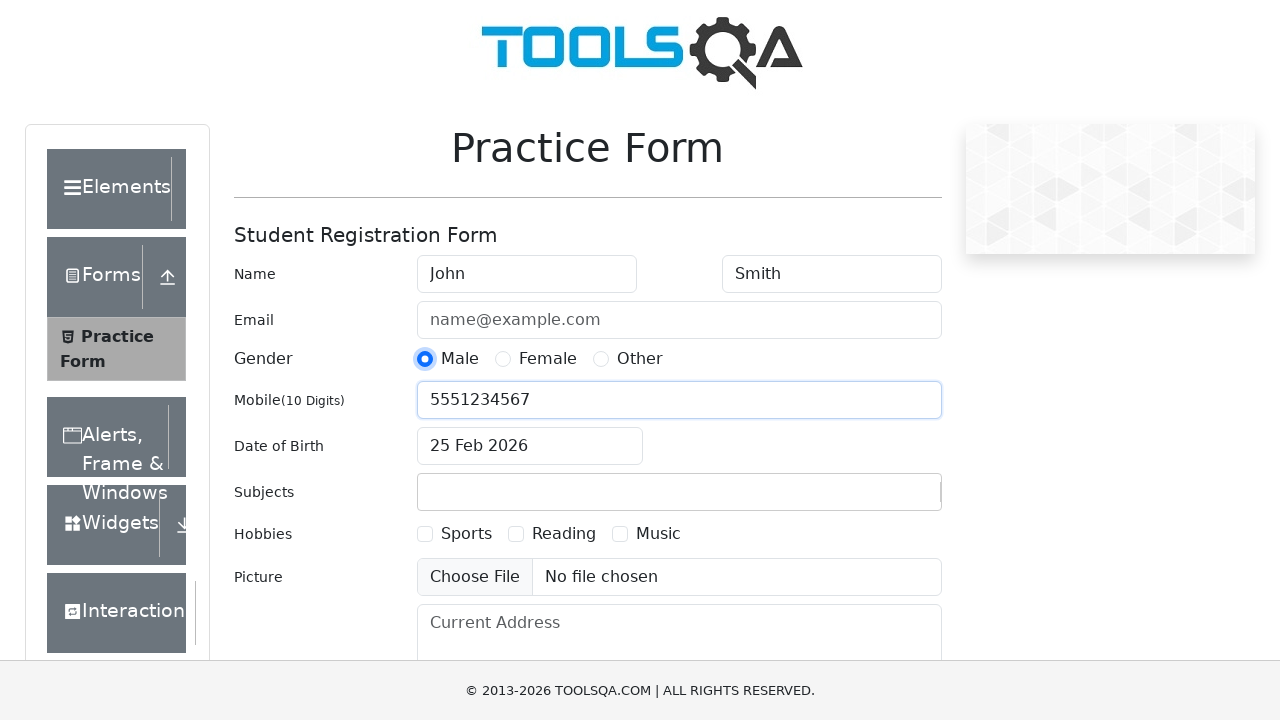

Clicked submit button to submit the form at (885, 499) on #submit
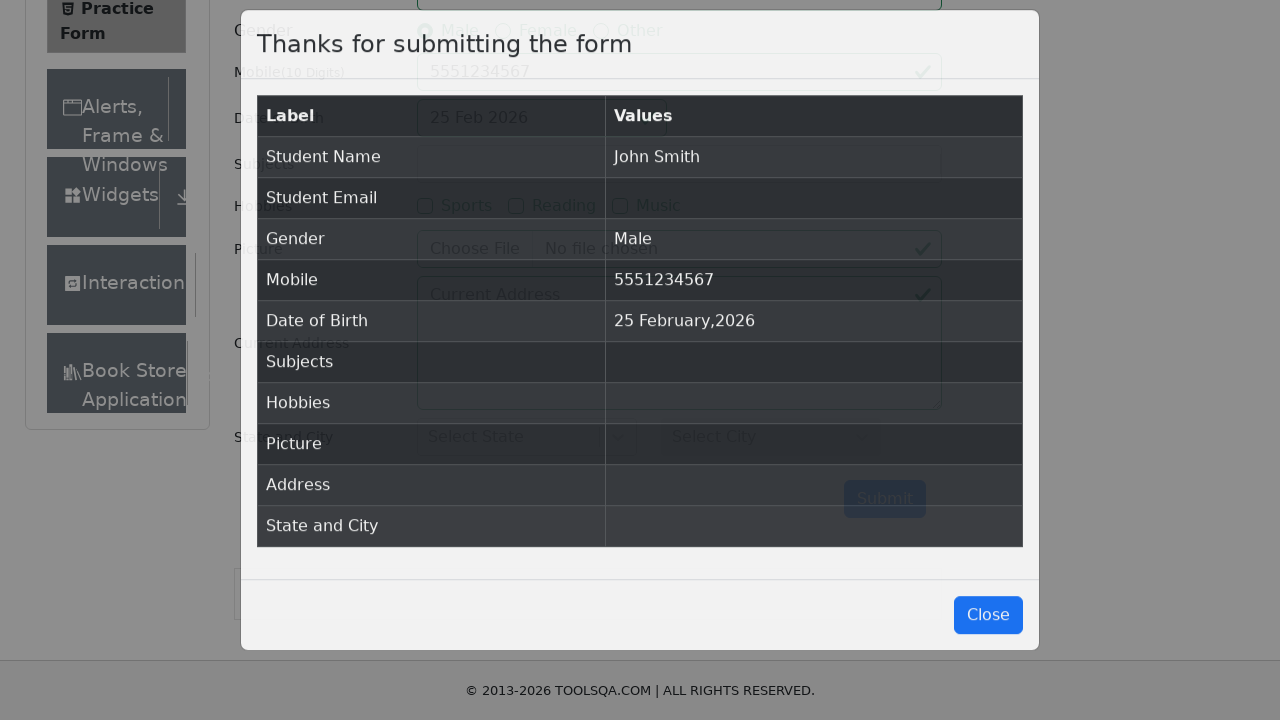

Confirmation modal appeared after form submission
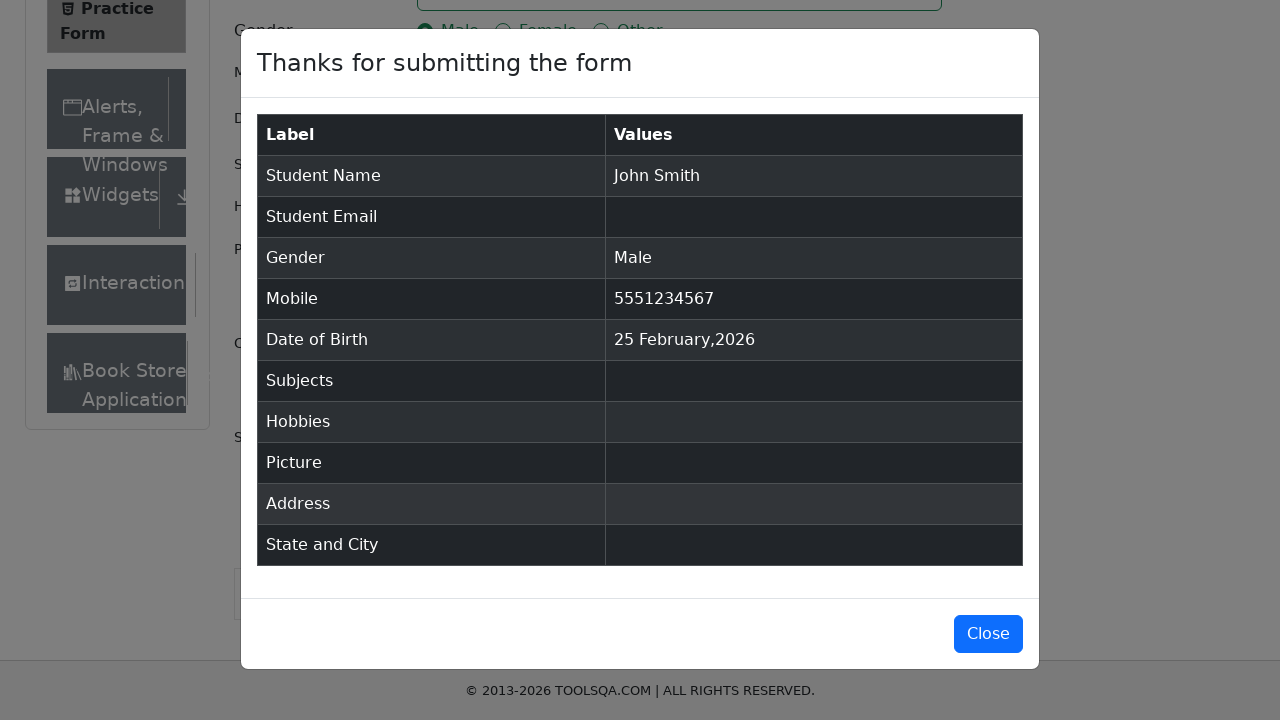

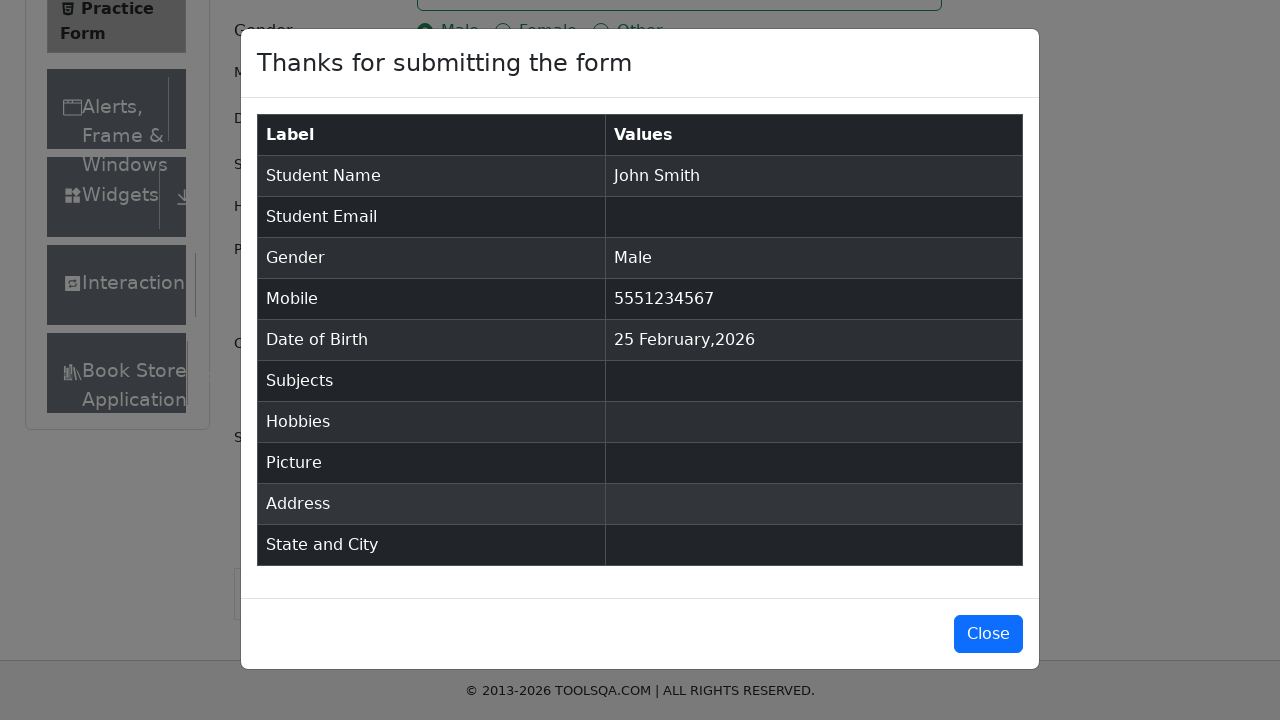